Tests the click functionality on demoqa.com by clicking a "Click Me" button and verifying that a dynamic success message appears confirming the click action.

Starting URL: https://demoqa.com/buttons

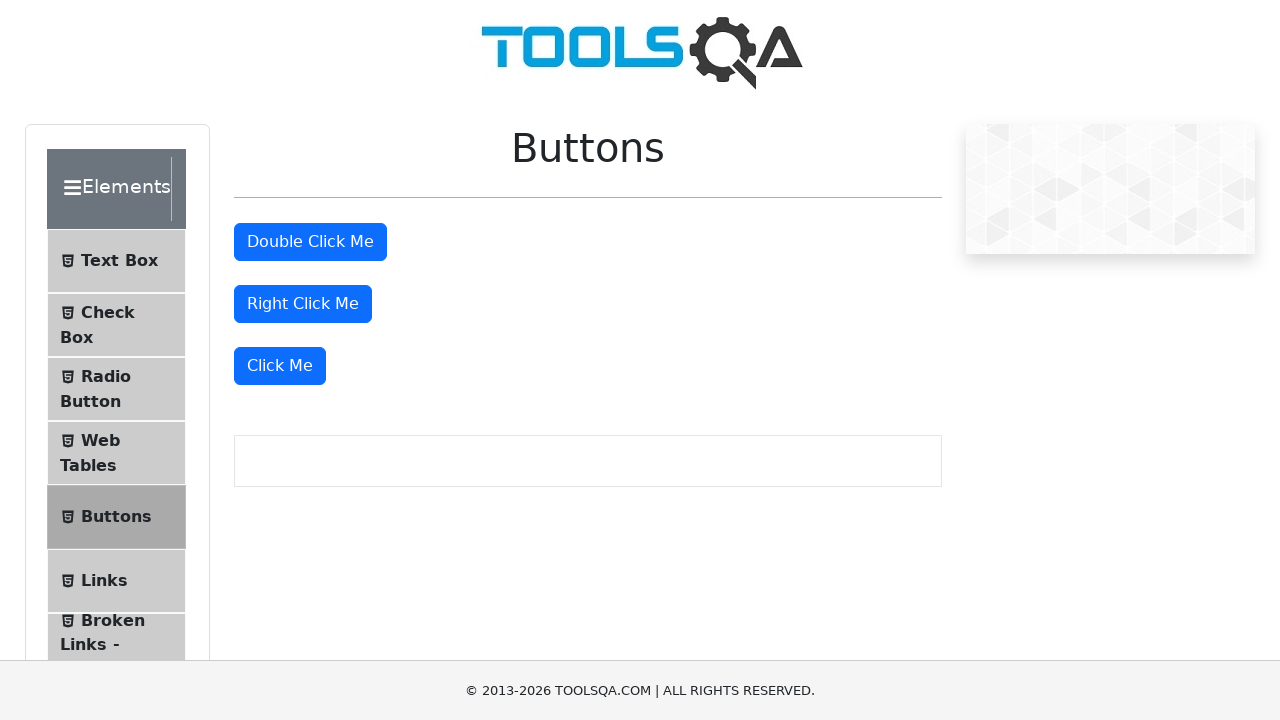

Clicked the 'Click Me' button at (280, 366) on xpath=//button[text()='Click Me']
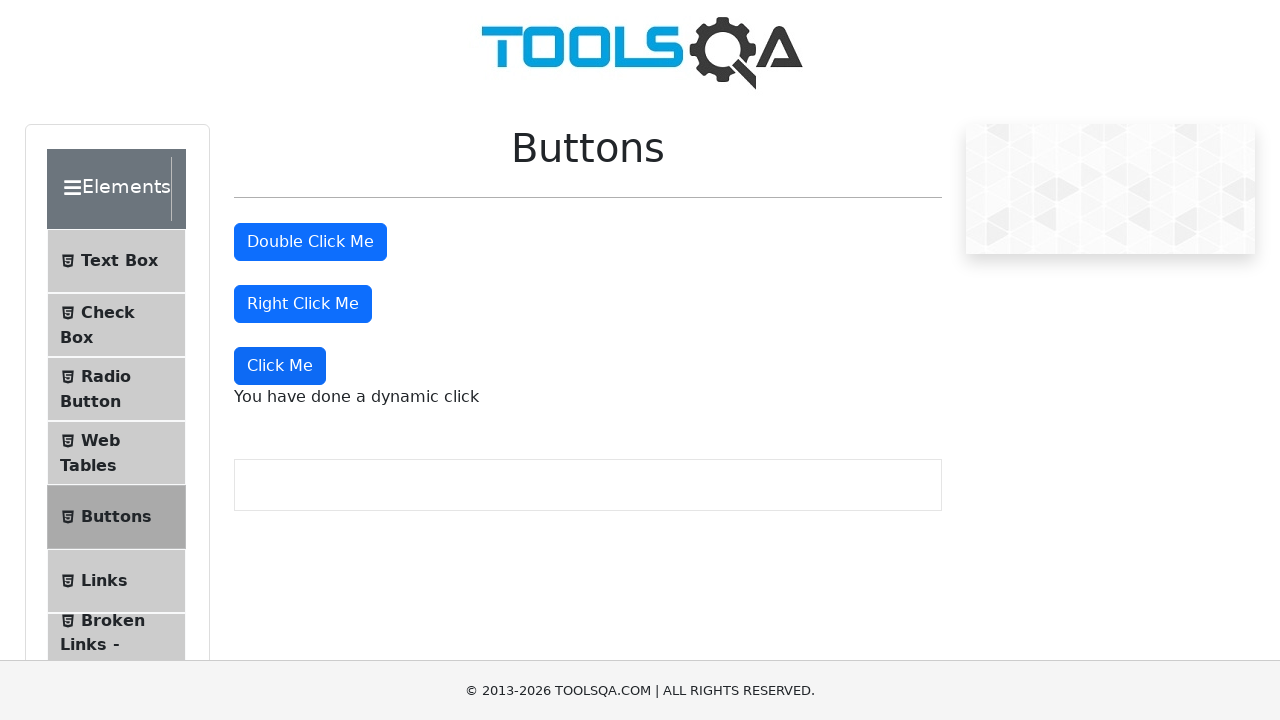

Dynamic click message became visible
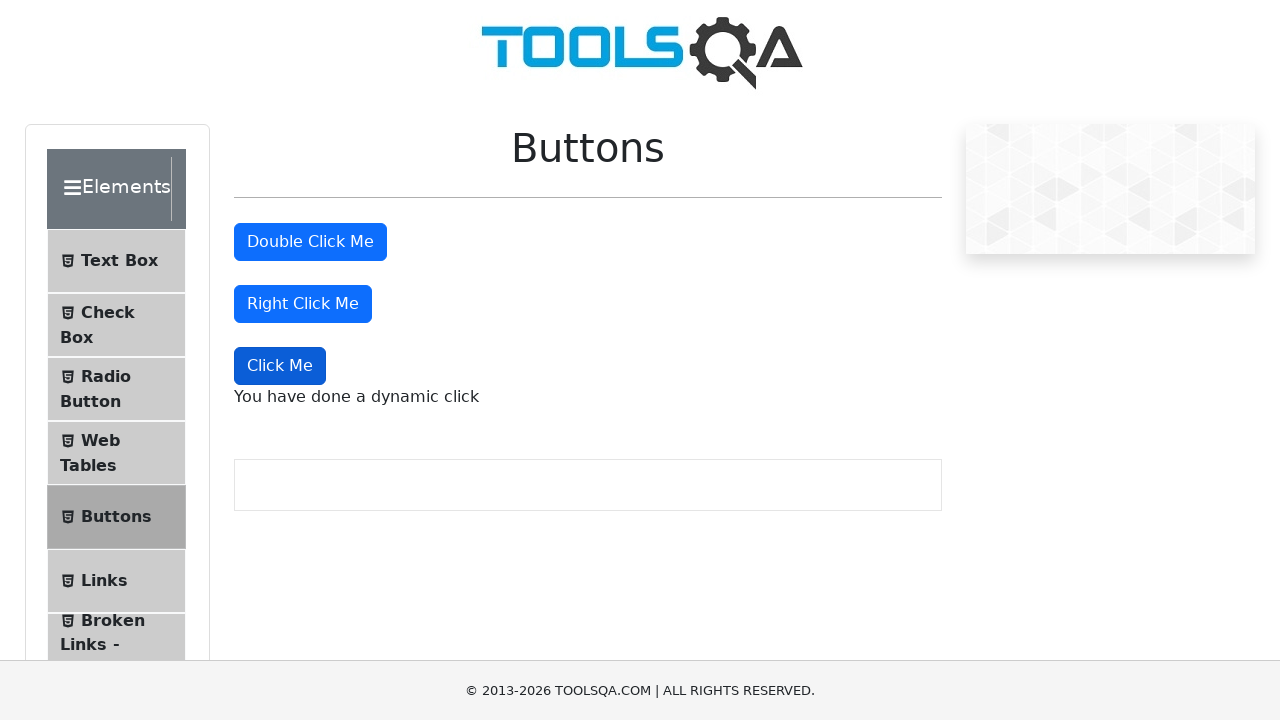

Verified success message text: 'You have done a dynamic click'
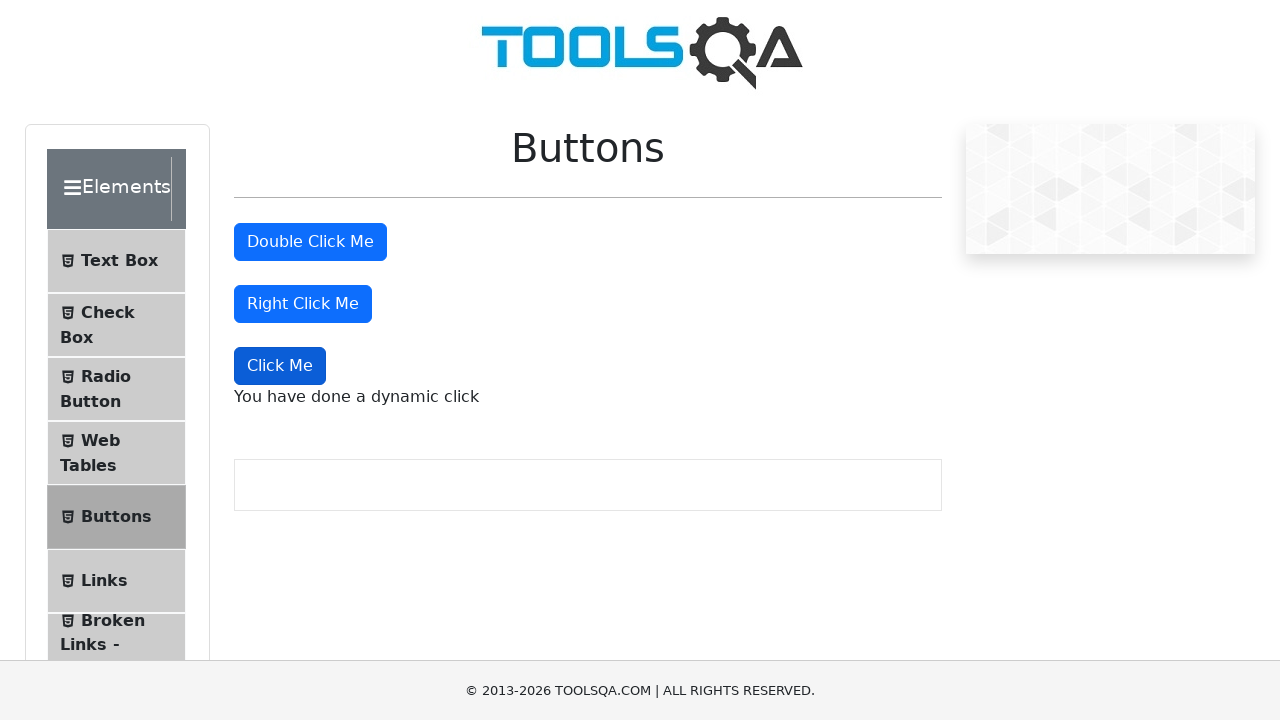

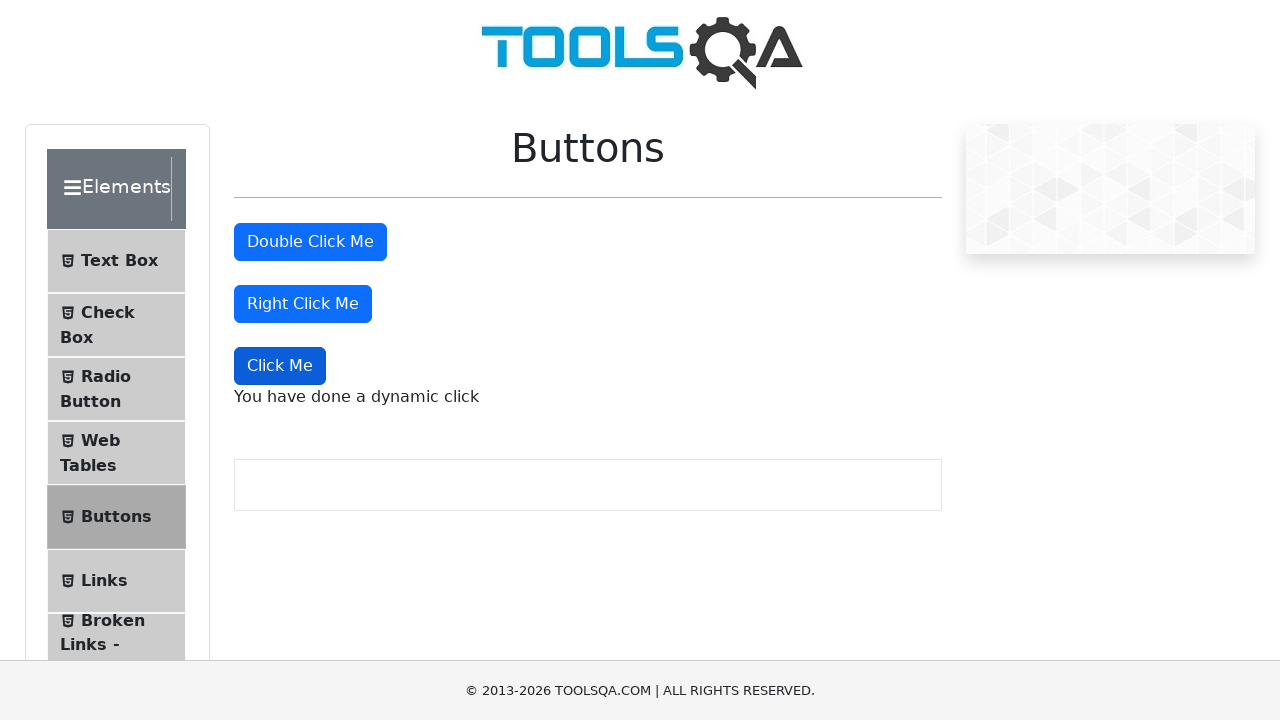